Tests explicit wait functionality by clicking a start button and waiting for dynamically loaded content to appear, then verifying the text "Hello World" is displayed.

Starting URL: https://the-internet.herokuapp.com/dynamic_loading/1

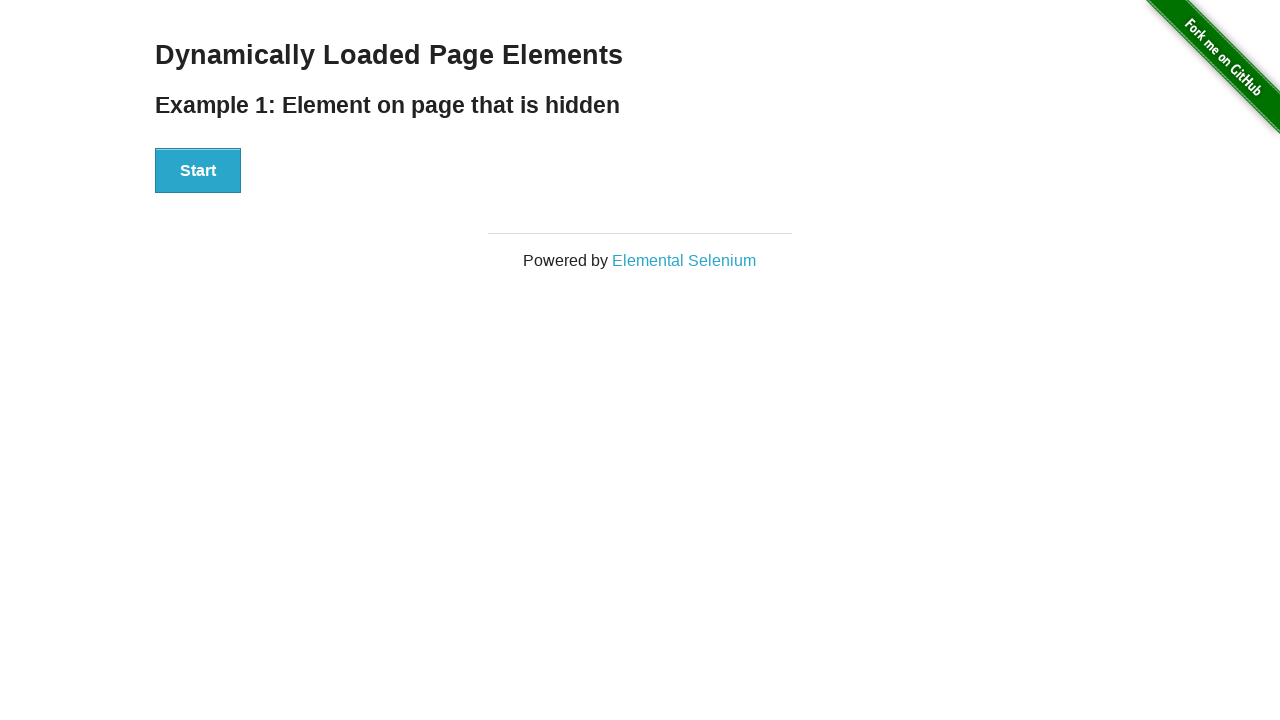

Clicked the Start button to trigger dynamic loading at (198, 171) on xpath=//*[@id='start']/button
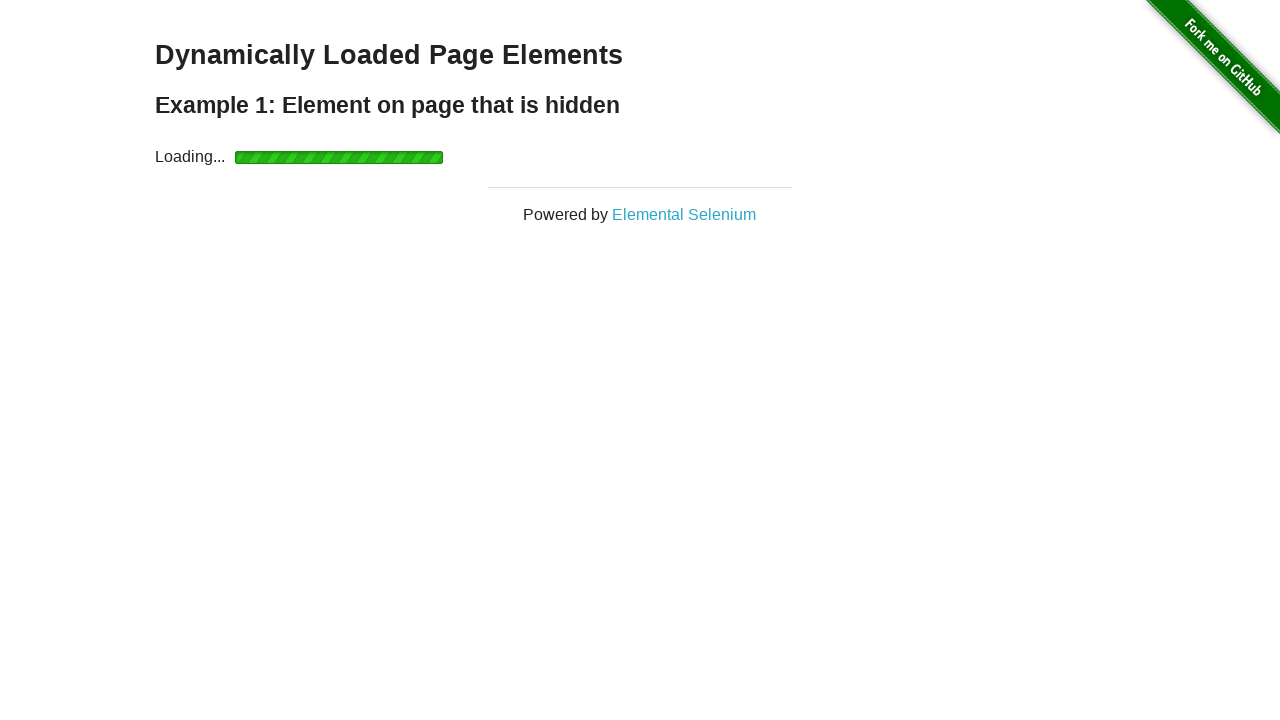

Waited for dynamically loaded content to appear (finish element is now visible)
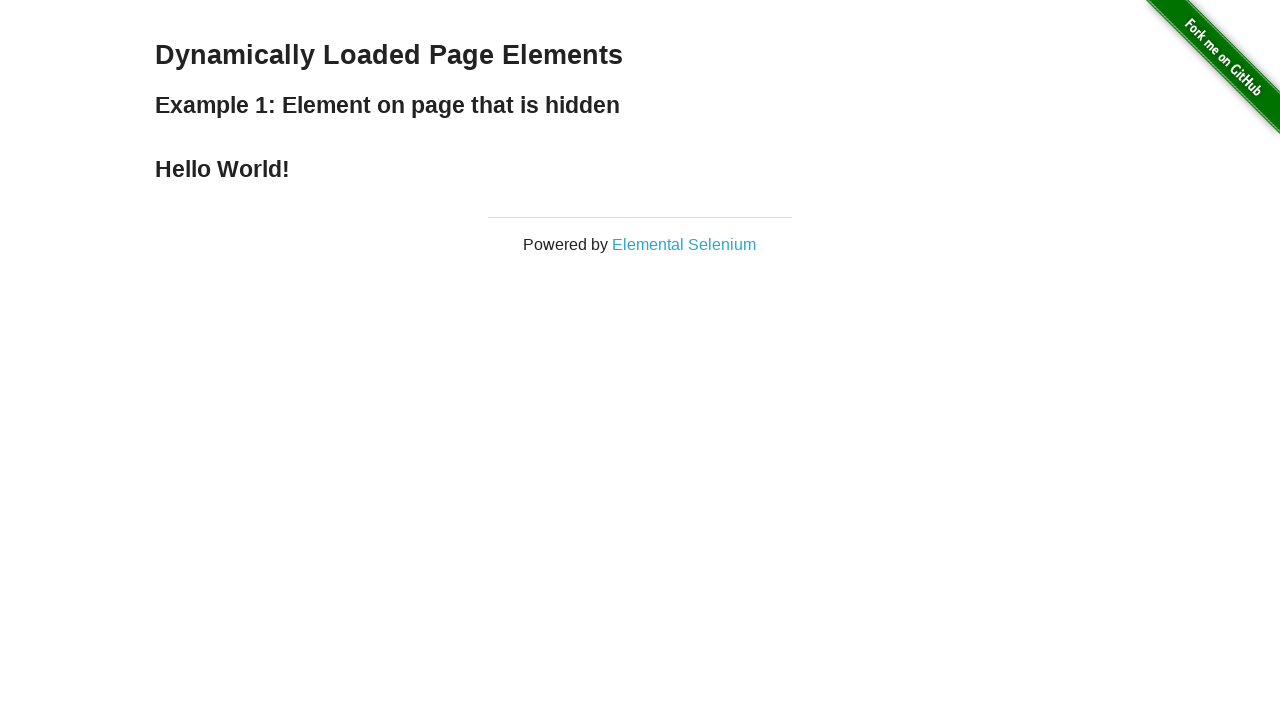

Located the finish element to verify its text content
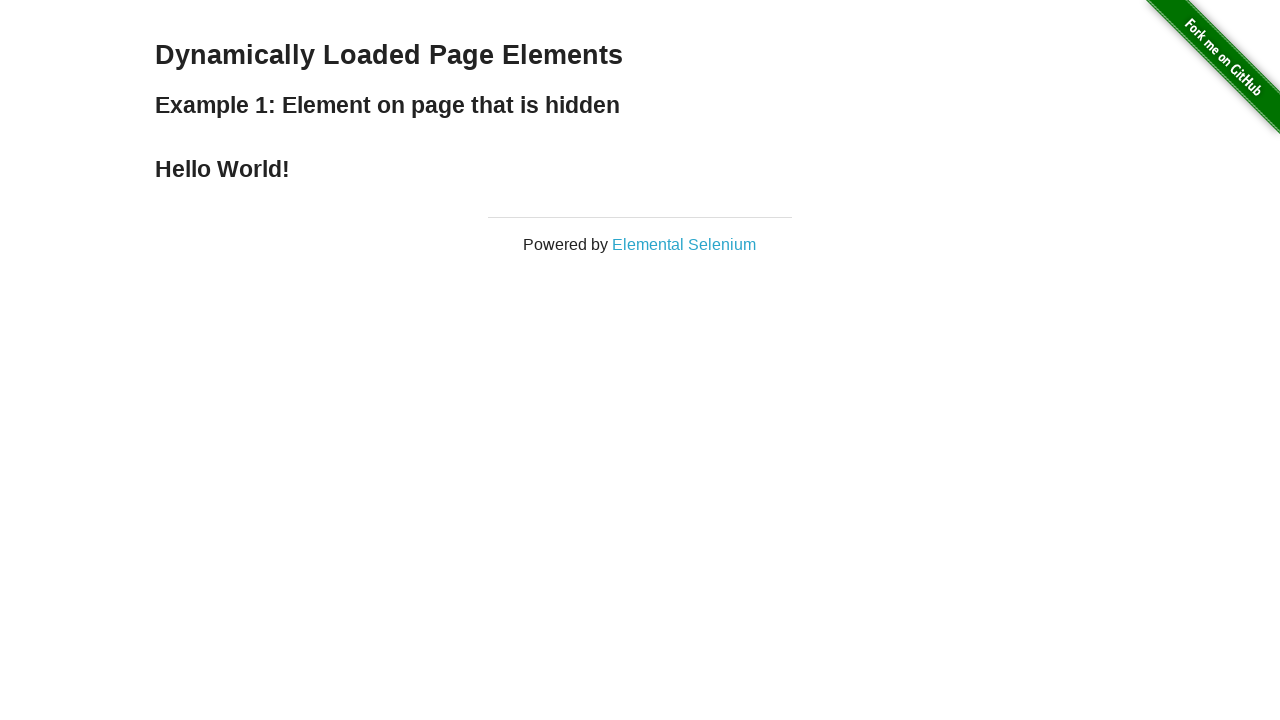

Verified that the text 'Hello World!' is displayed in the finish element
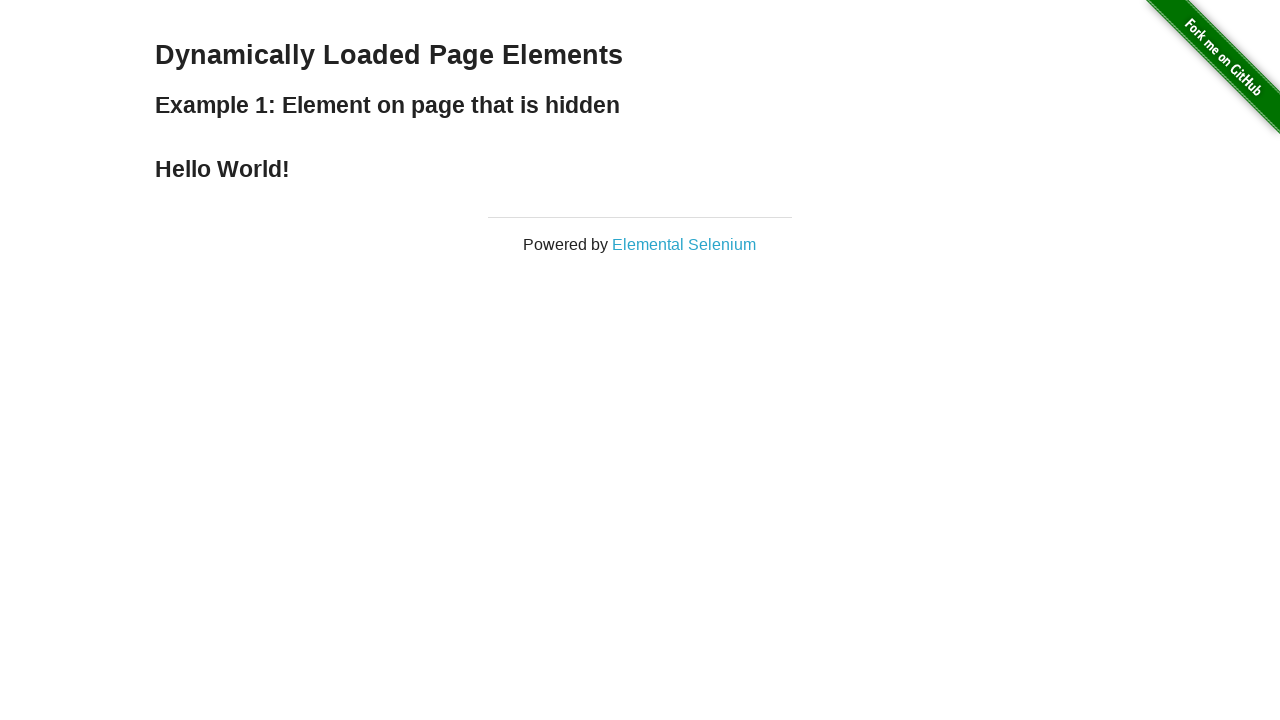

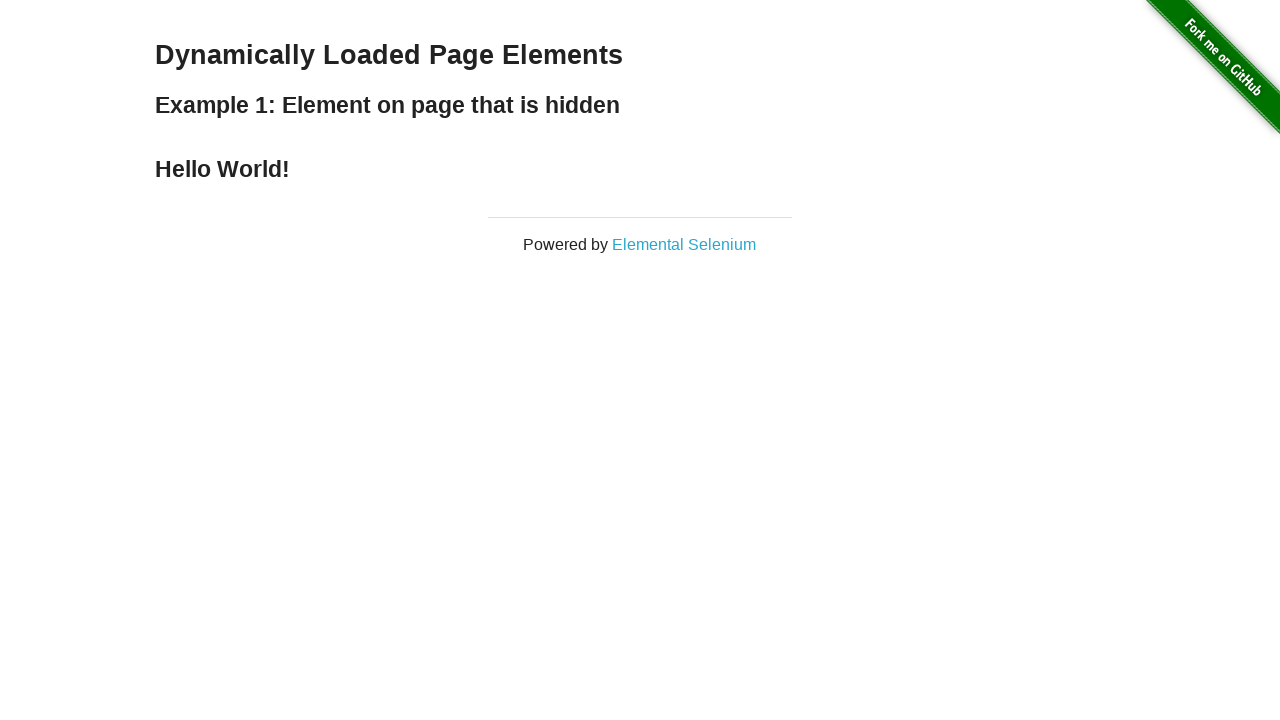